Opens a webpage and uses JavaScript to scale the page body and disable non-graph links by blocking click events and highlighting them

Starting URL: http://blog.csssr.ru/qa-engineer/

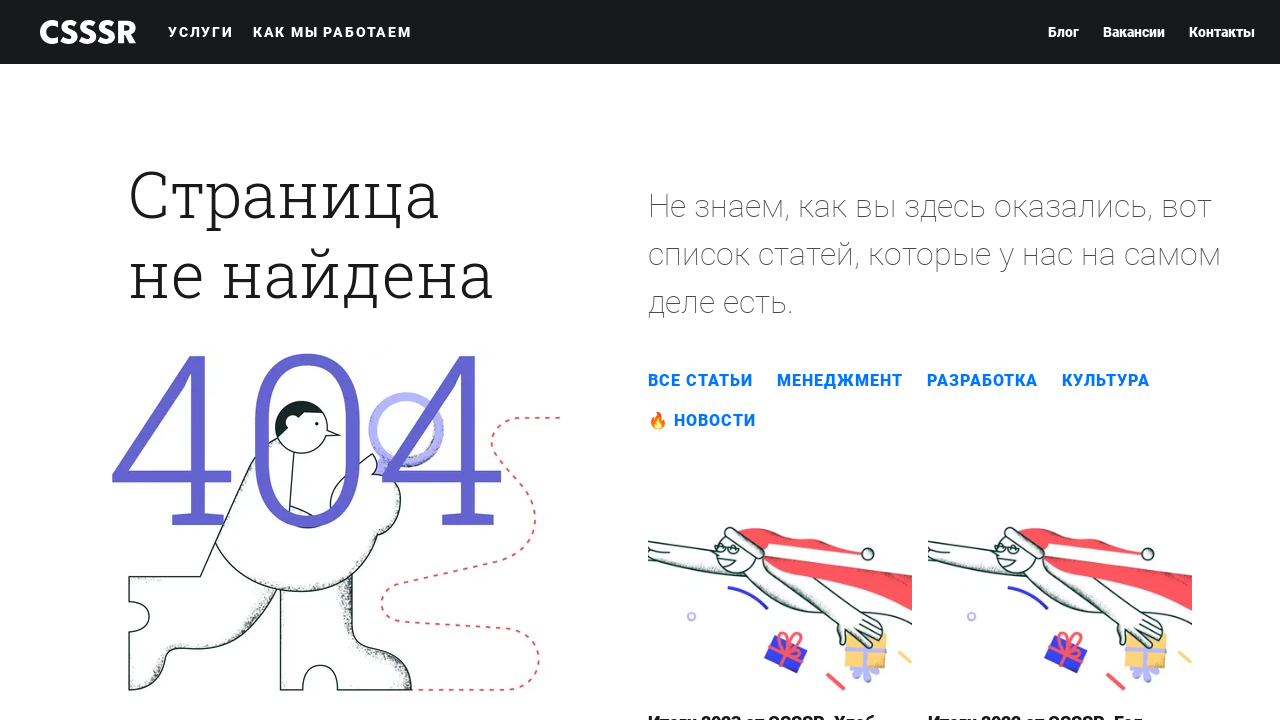

Navigated to http://blog.csssr.ru/qa-engineer/
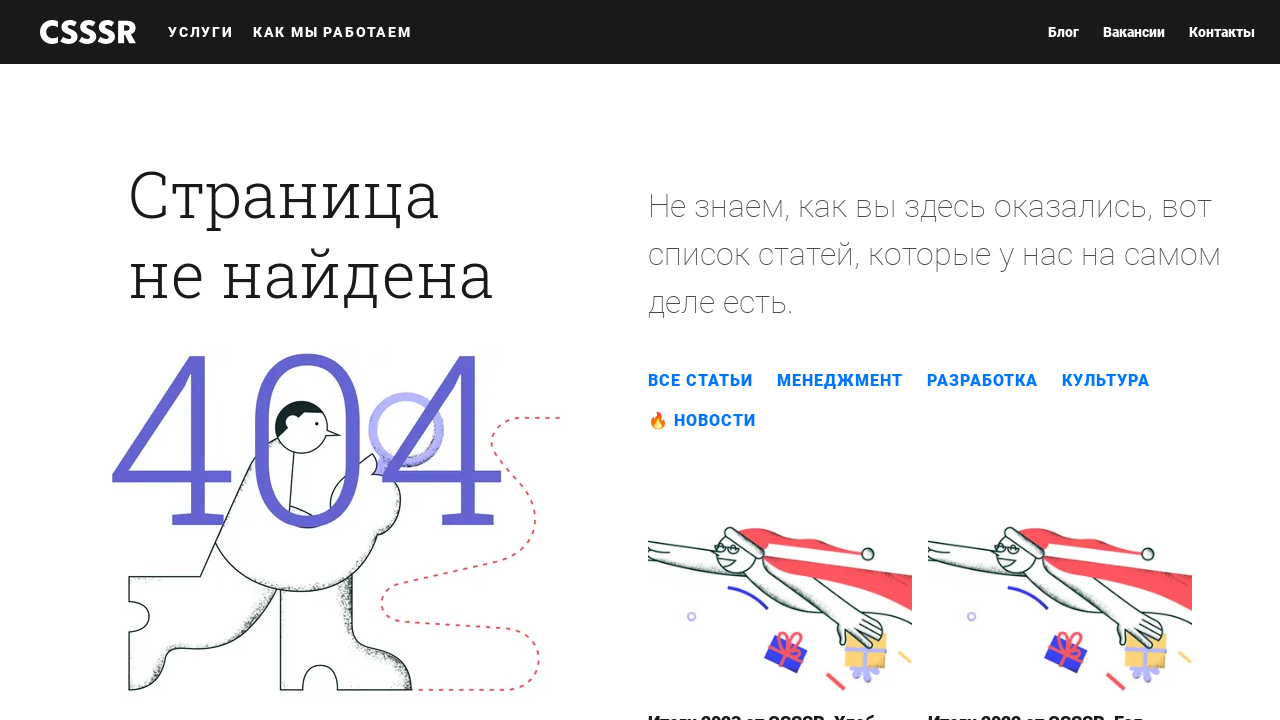

Applied scale(0.2) transform to page body
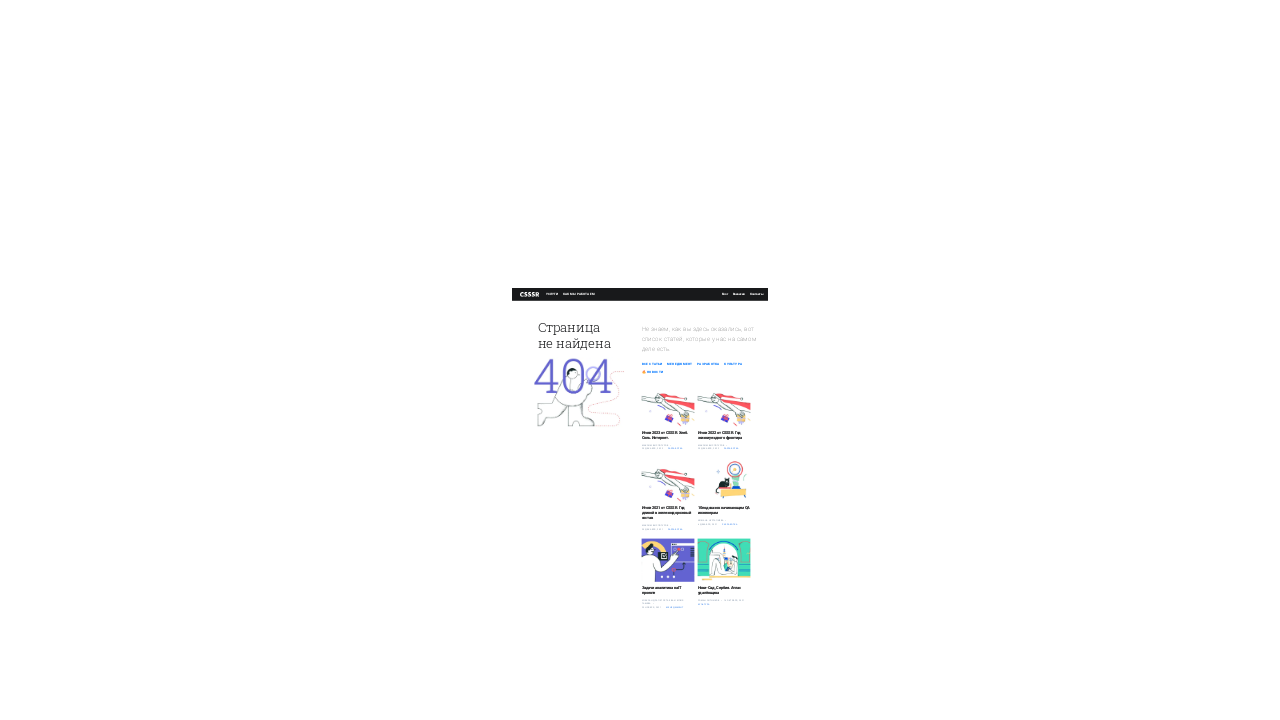

Set transform origin to top-left corner
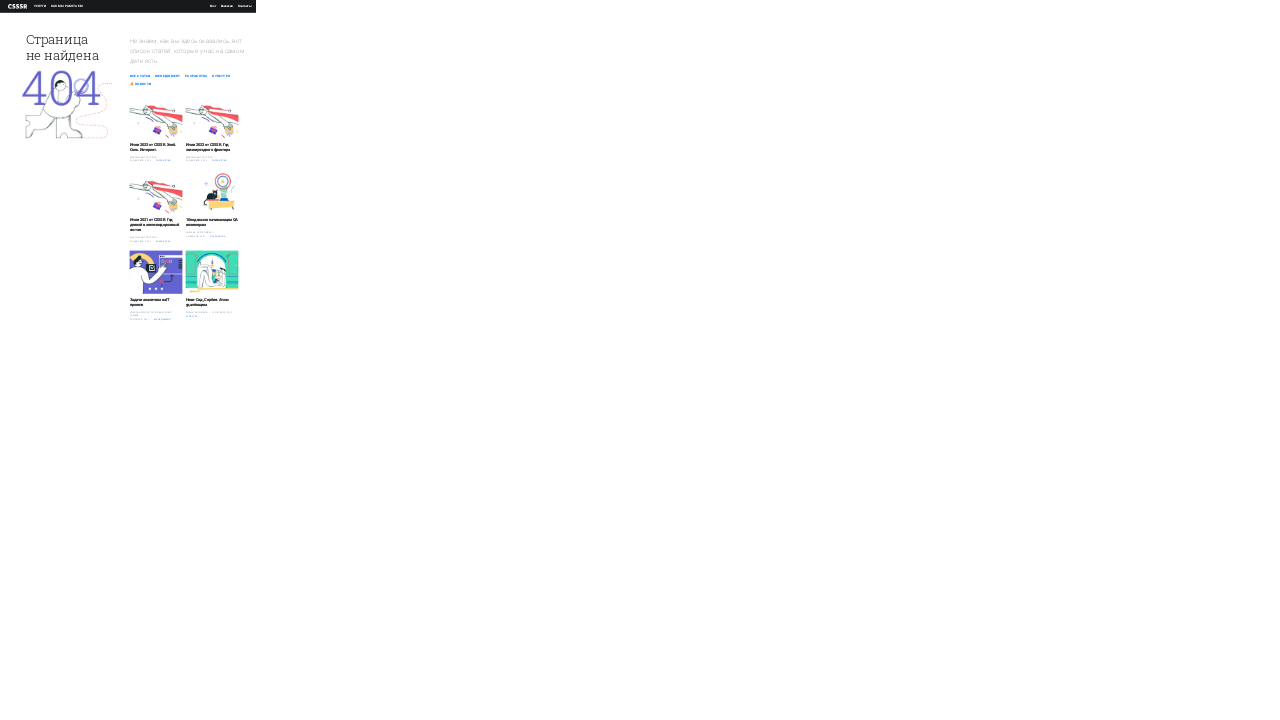

Blocked click events on non-graph links and highlighted them in yellow
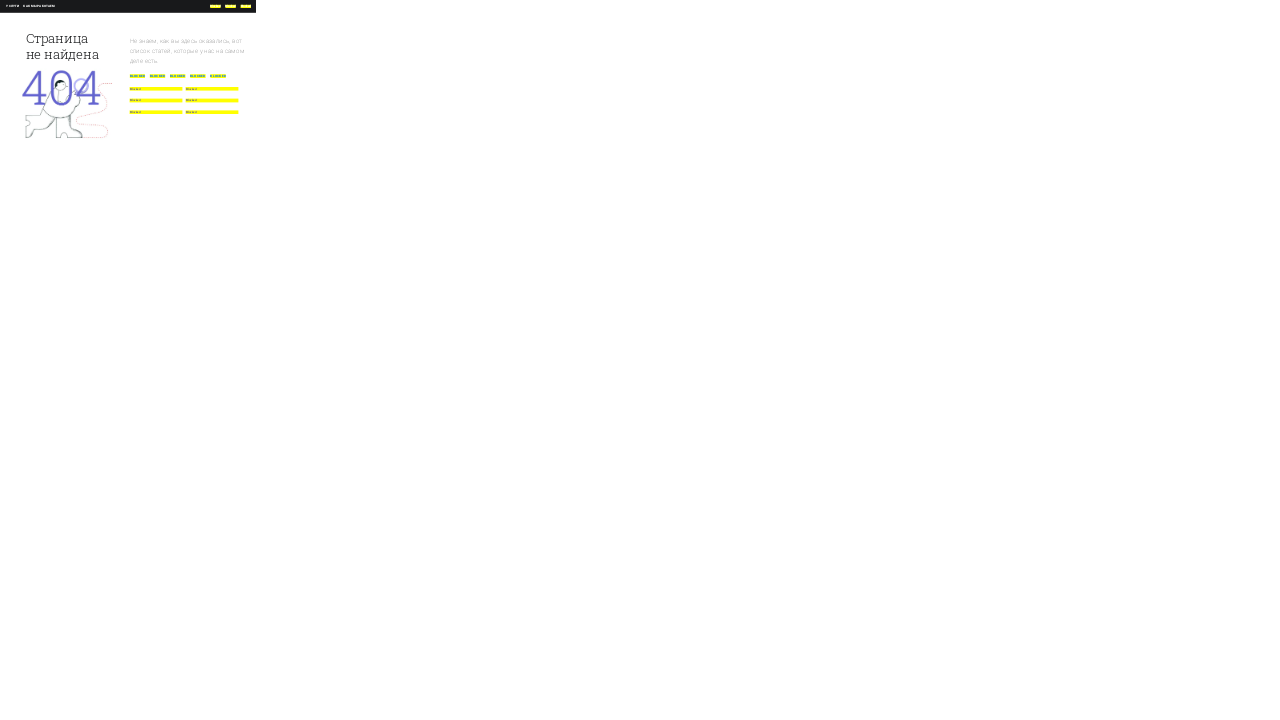

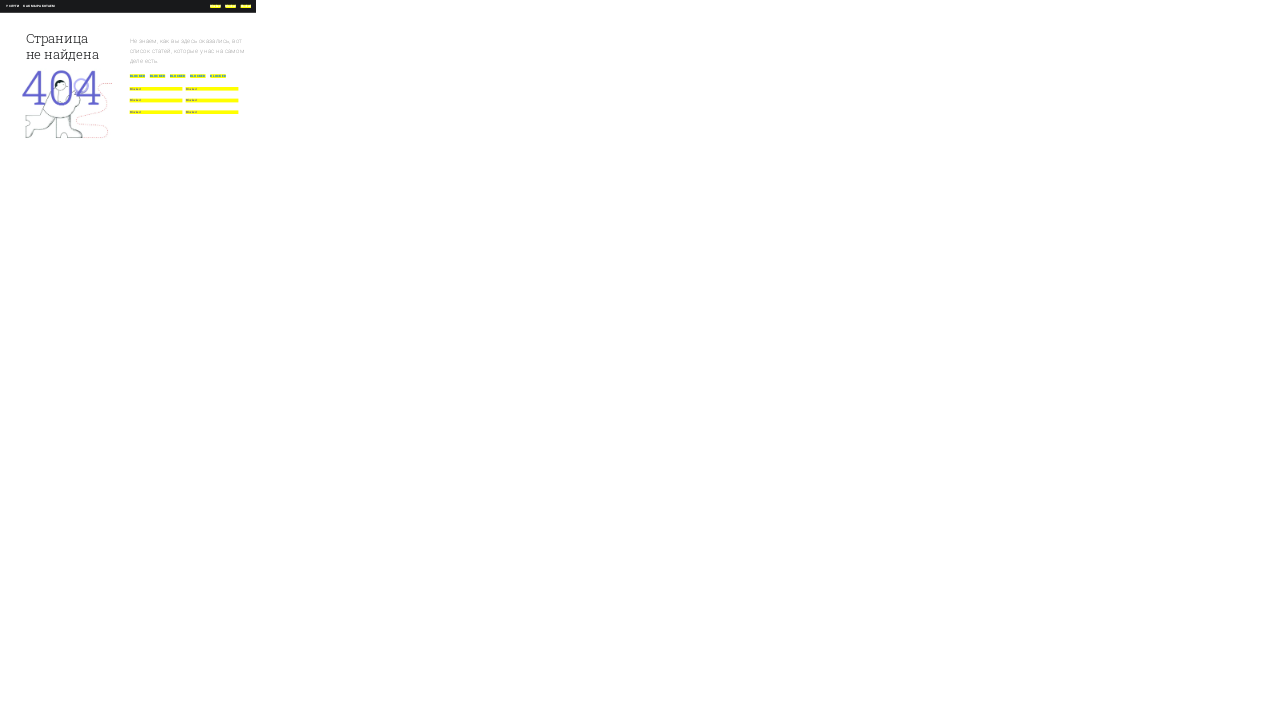